Verifies that the checkbox label on the login page displays "Remember me on this computer"

Starting URL: https://login2.nextbasecrm.com/

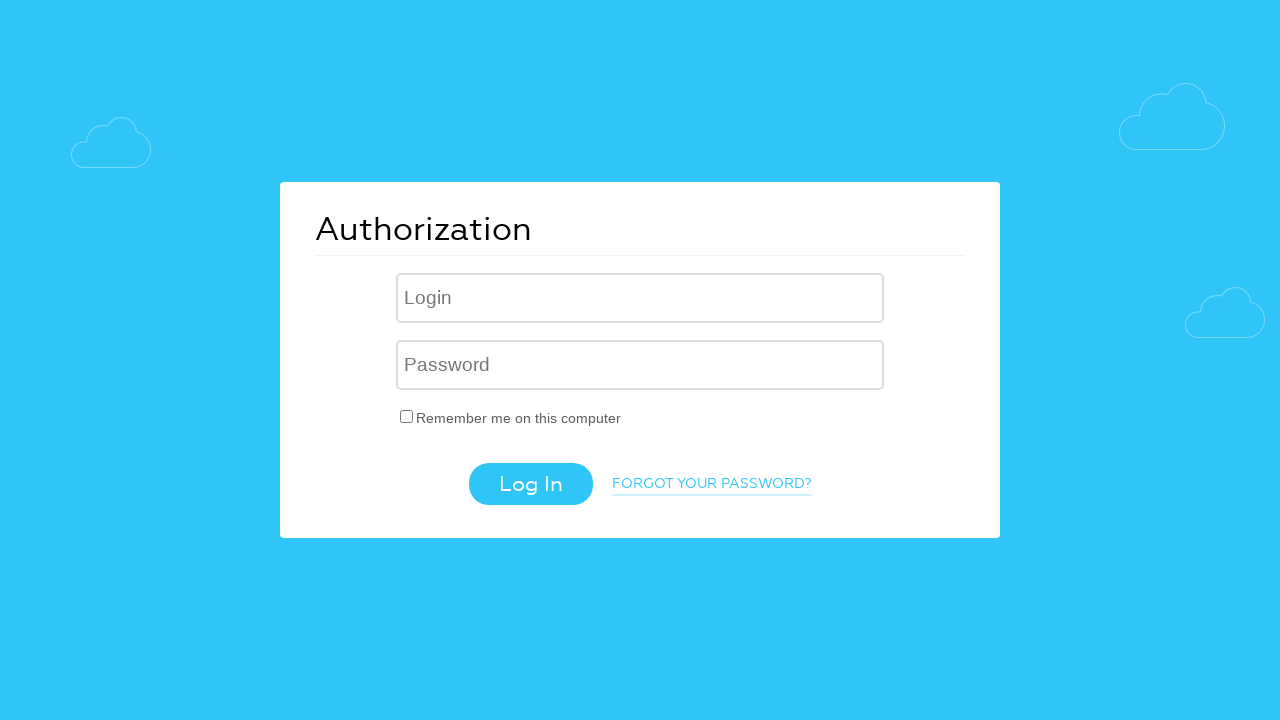

Navigated to login page at https://login2.nextbasecrm.com/
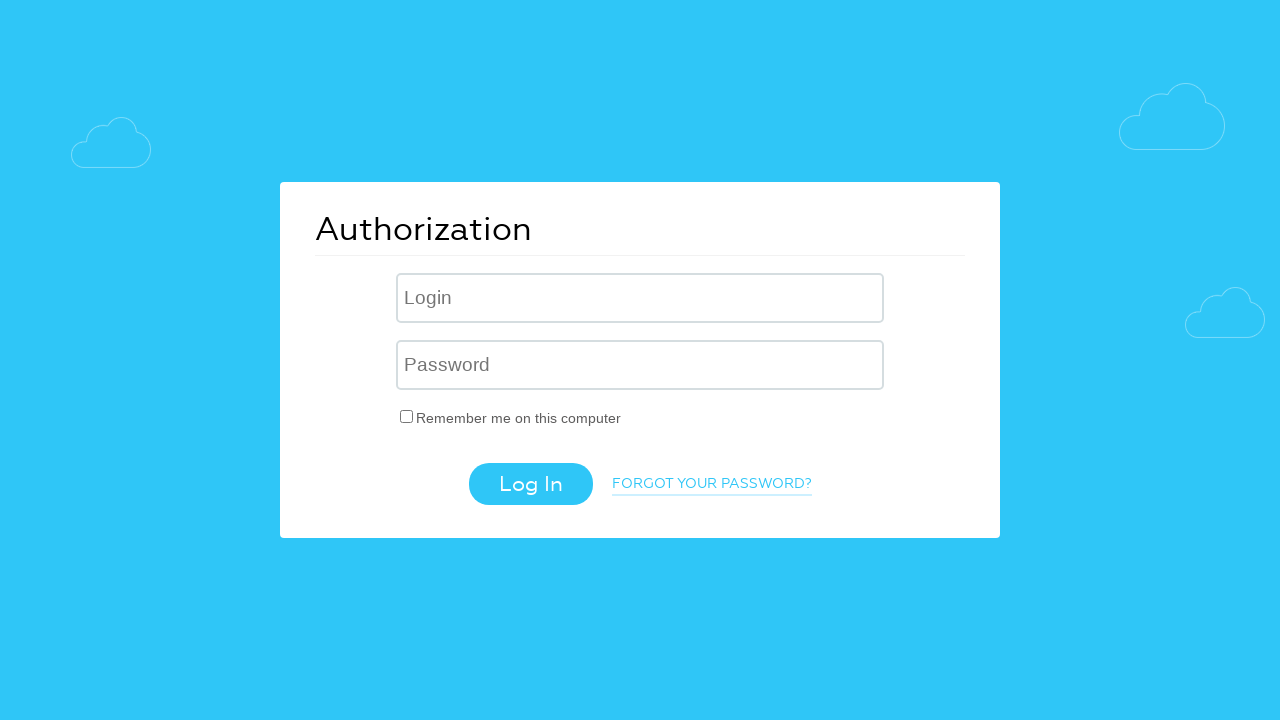

Located the checkbox label element with text 'Remember me on this computer'
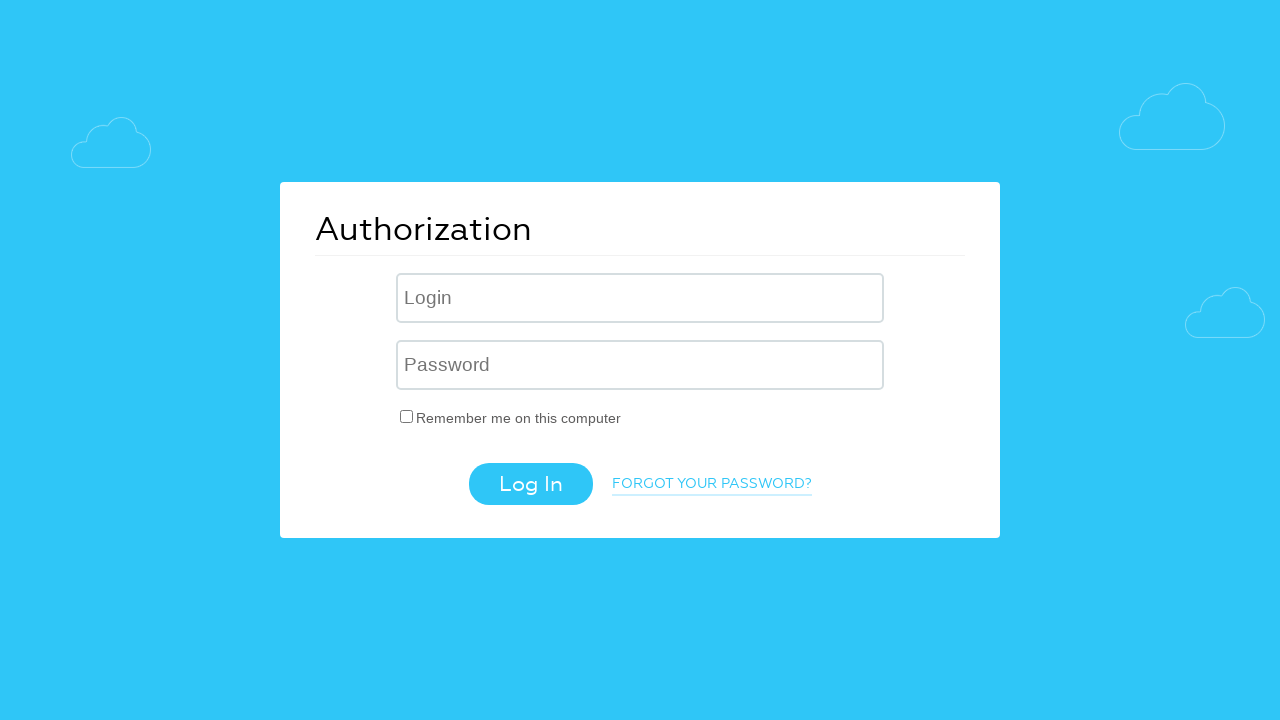

Retrieved checkbox label text content
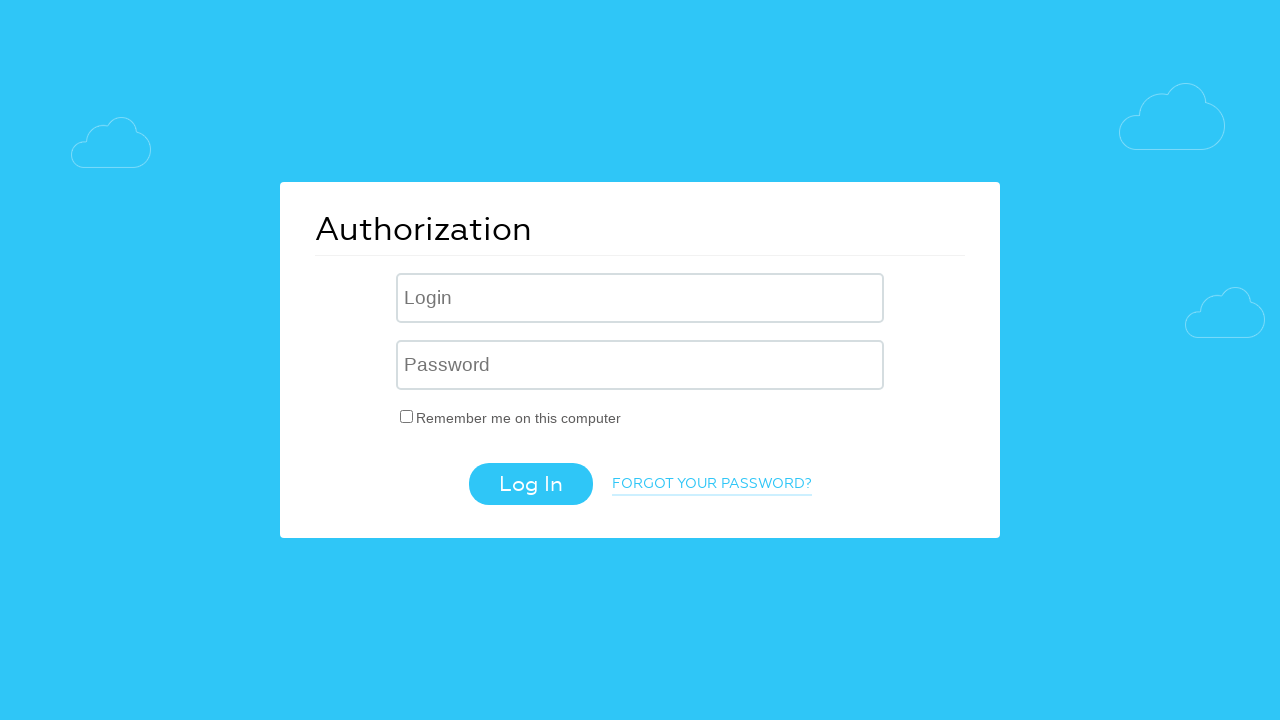

Verified that checkbox label displays 'Remember me on this computer'
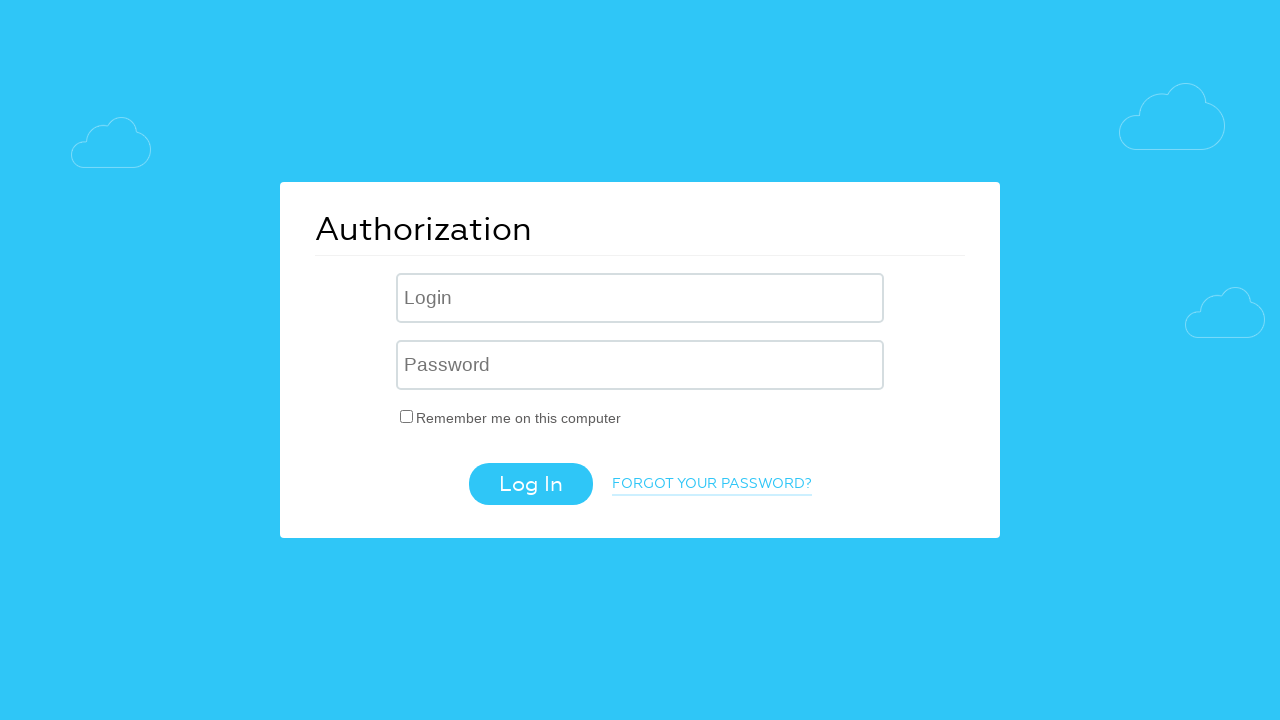

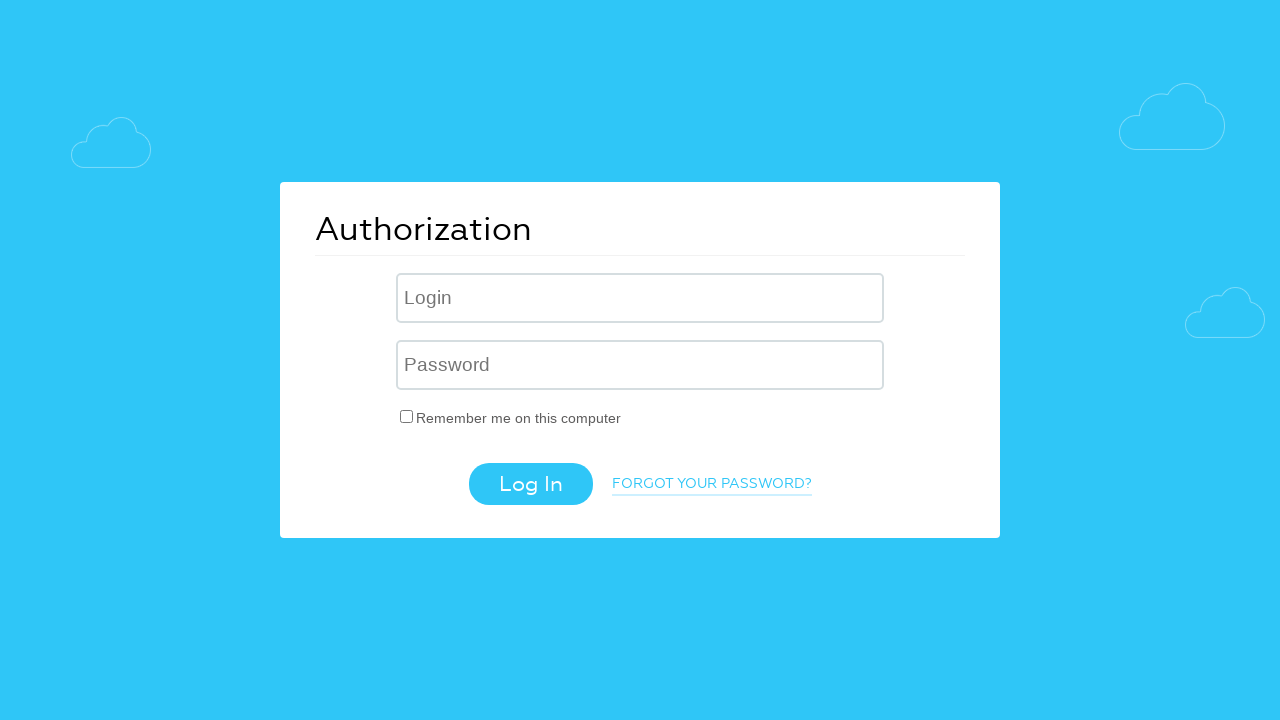